Tests the Korean unsubscribe form by filling in an email address and clicking the unsubscribe button

Starting URL: https://www.fasoo.com/unsubscribe

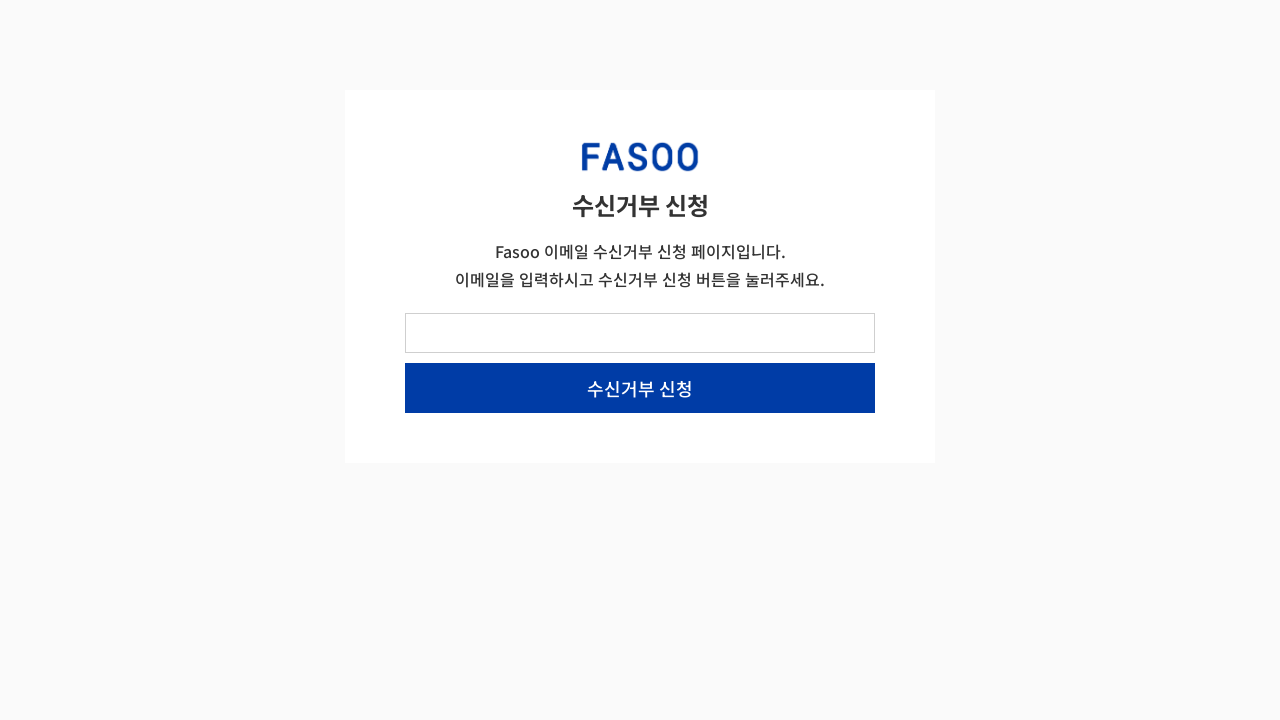

Korean unsubscribe form header loaded
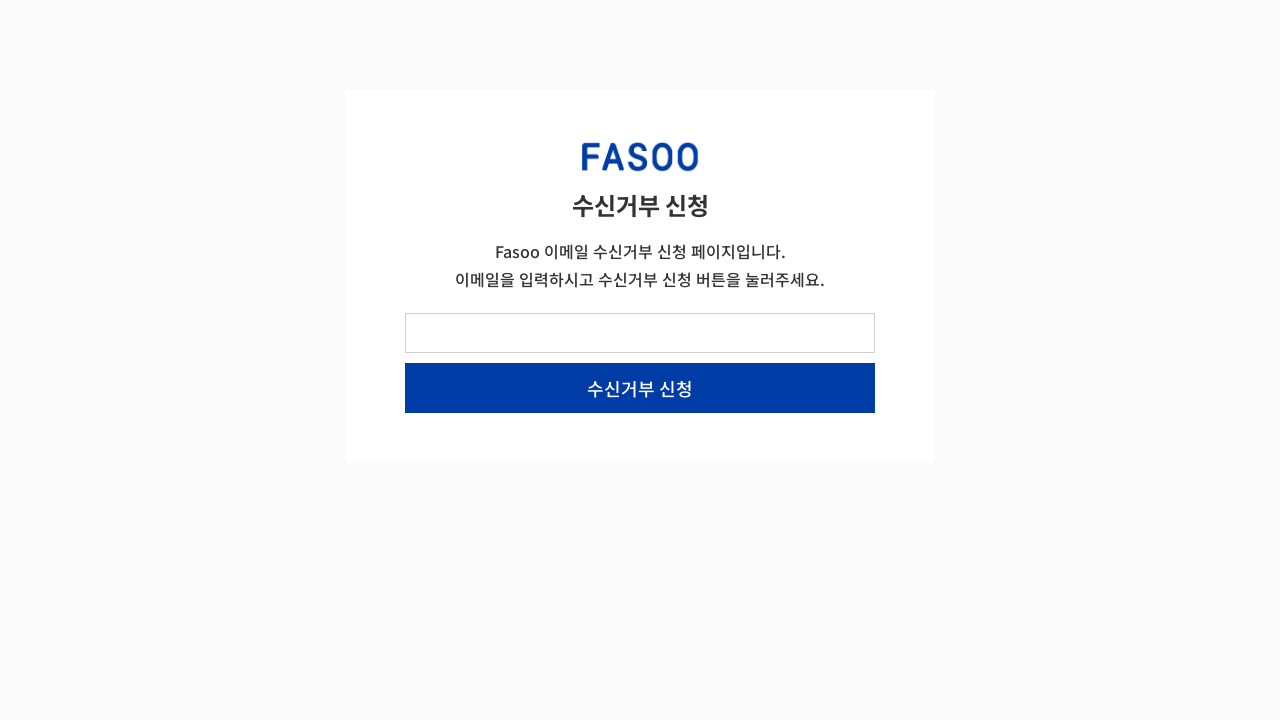

Clicked on email input field at (640, 333) on #form-field-email
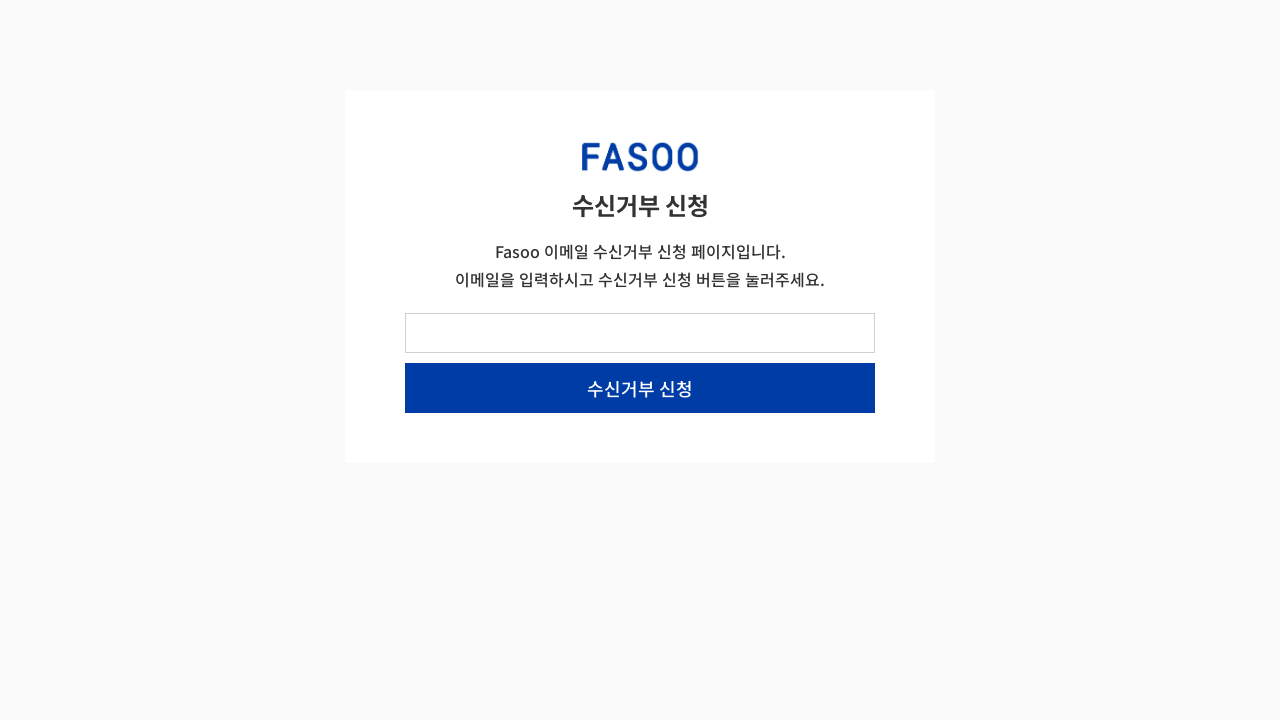

Filled email field with qatest2024@example.com on #form-field-email
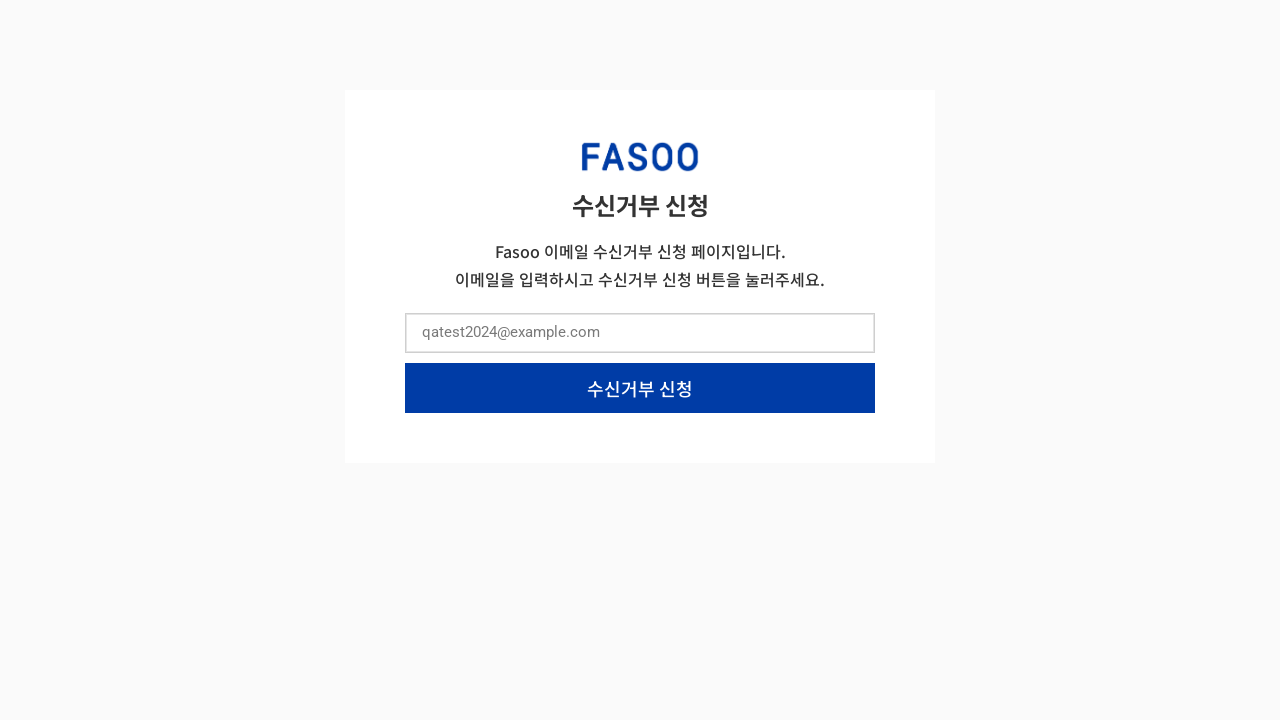

Clicked unsubscribe button (수신거부 신청) at (640, 388) on internal:role=button[name="수신거부 신청"i]
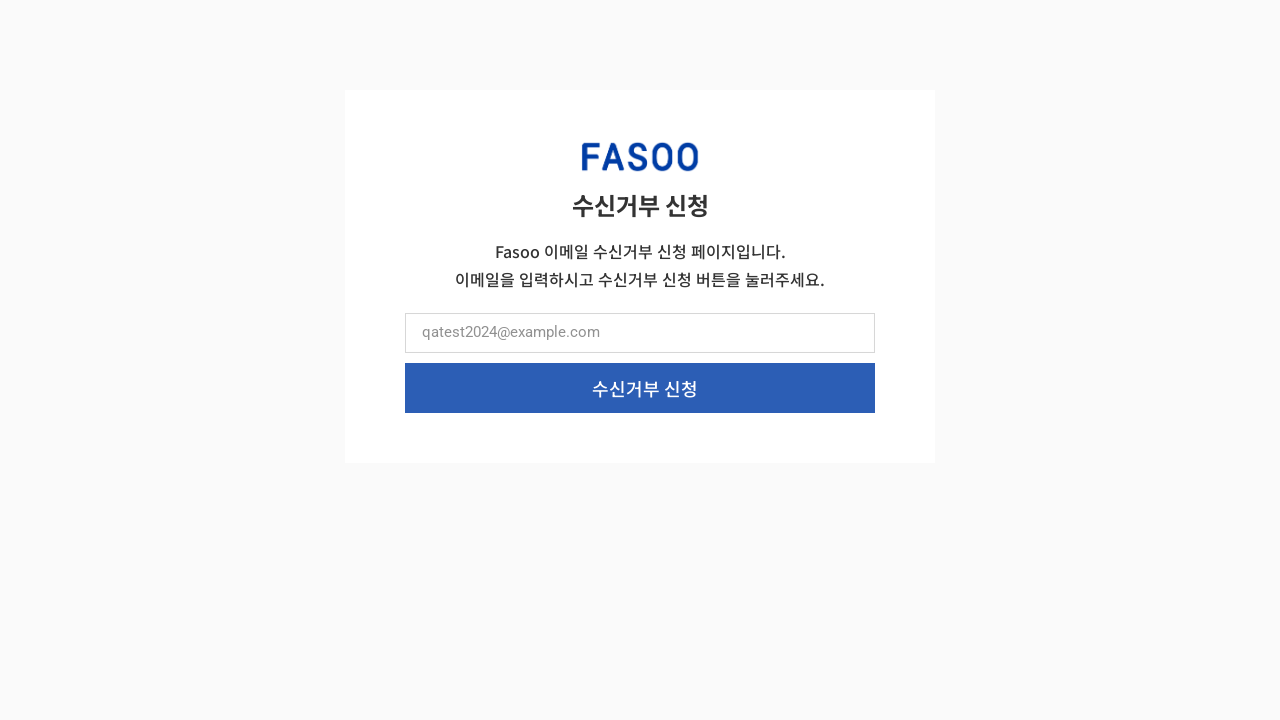

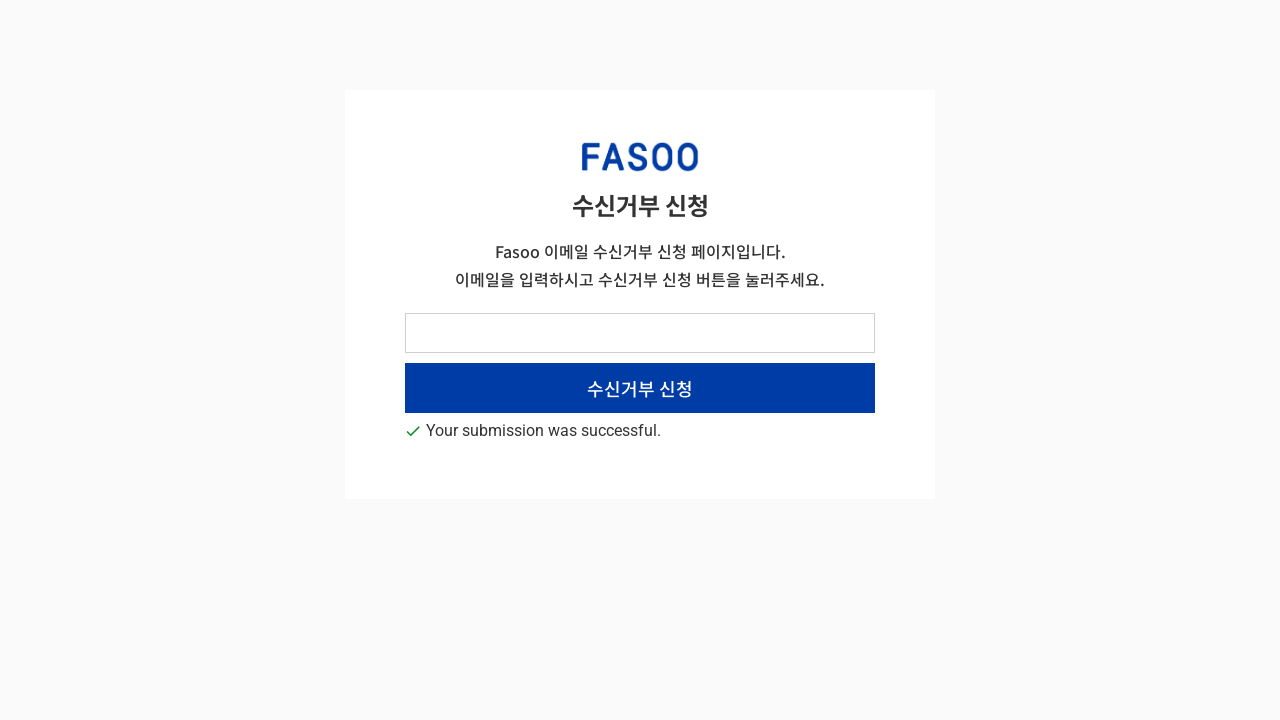